Tests the Python.org website by verifying the page title contains "Python", performing a search for "pycon", and verifying search results are returned.

Starting URL: http://www.python.org

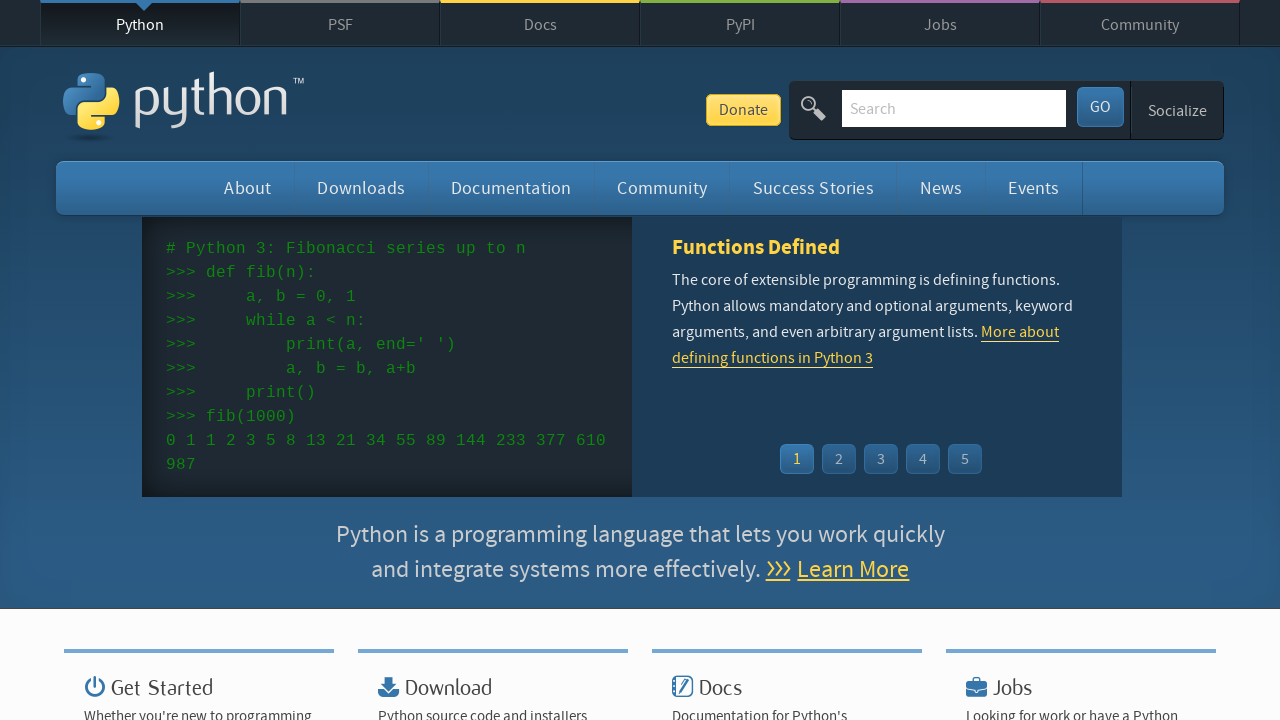

Verified page title contains 'Python'
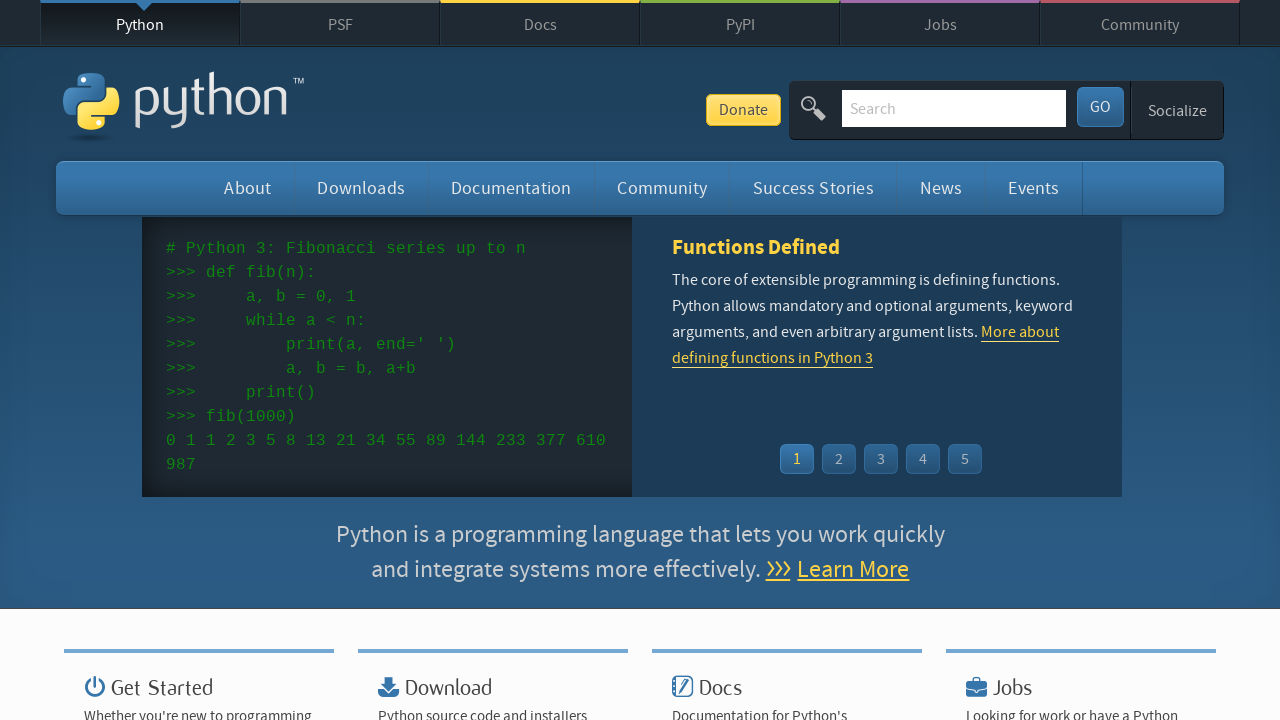

Filled search box with 'pycon' on input[name='q']
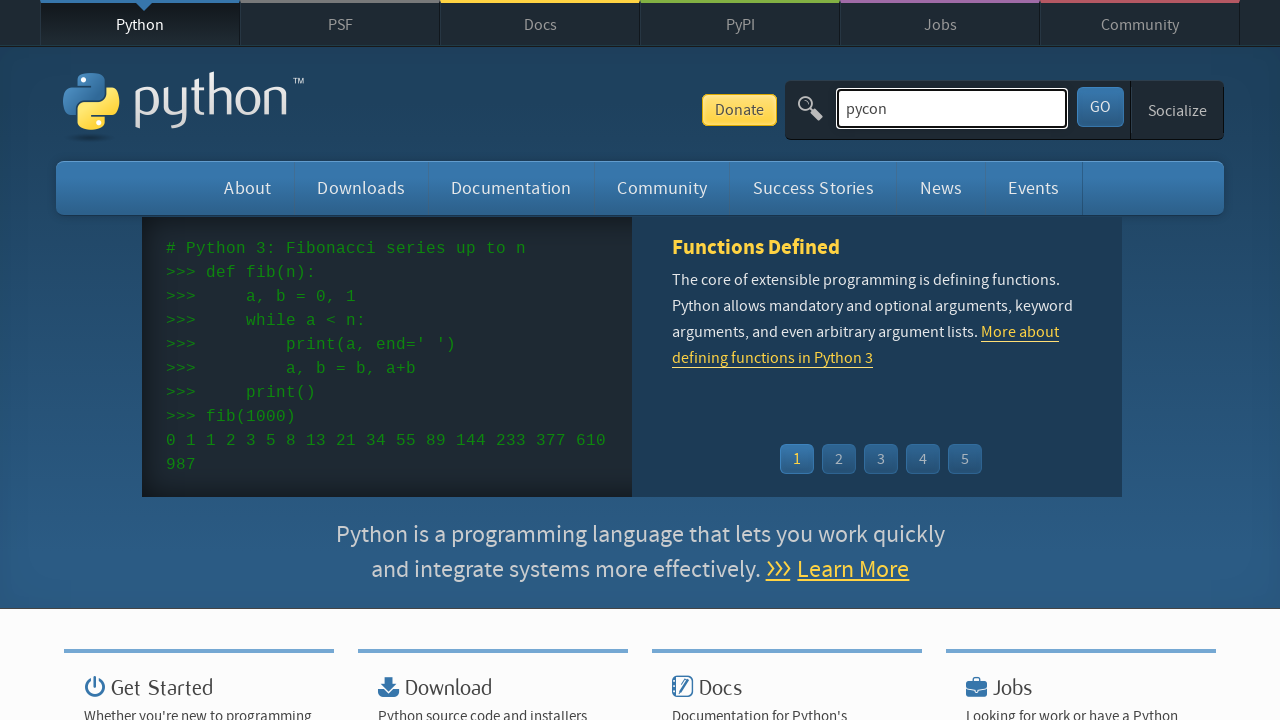

Pressed Enter to submit search query on input[name='q']
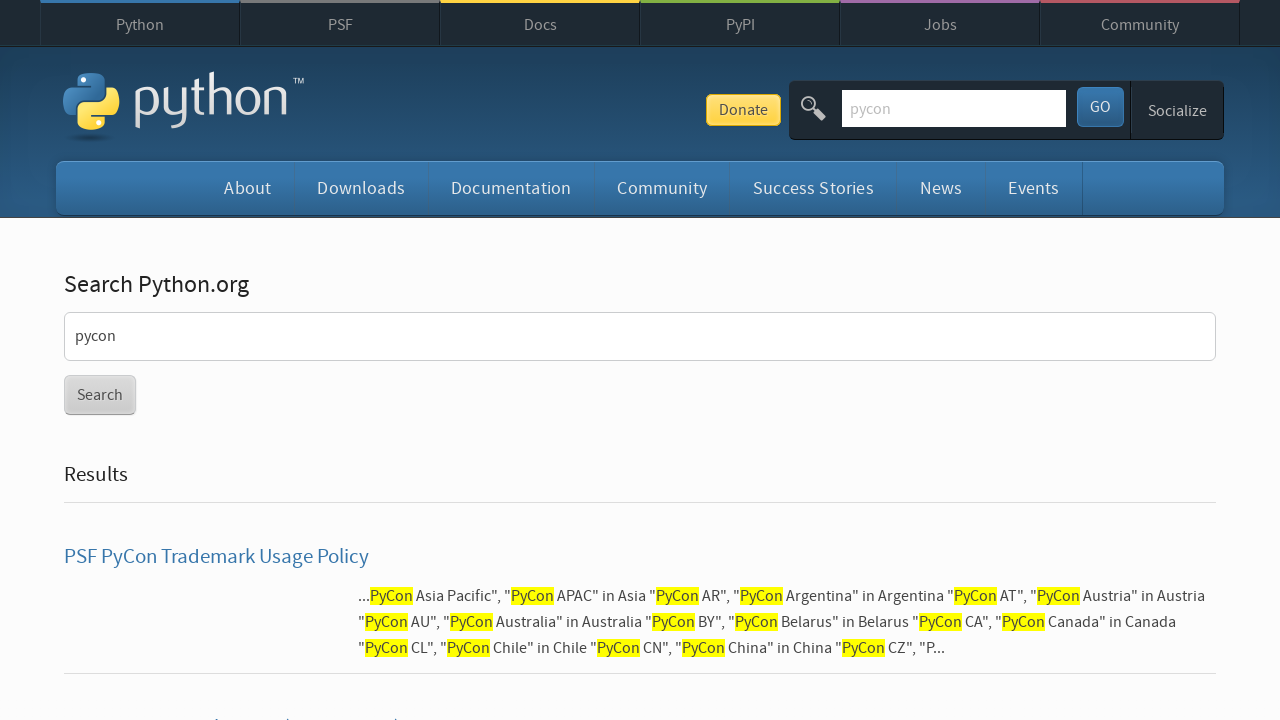

Waited for page to reach networkidle state
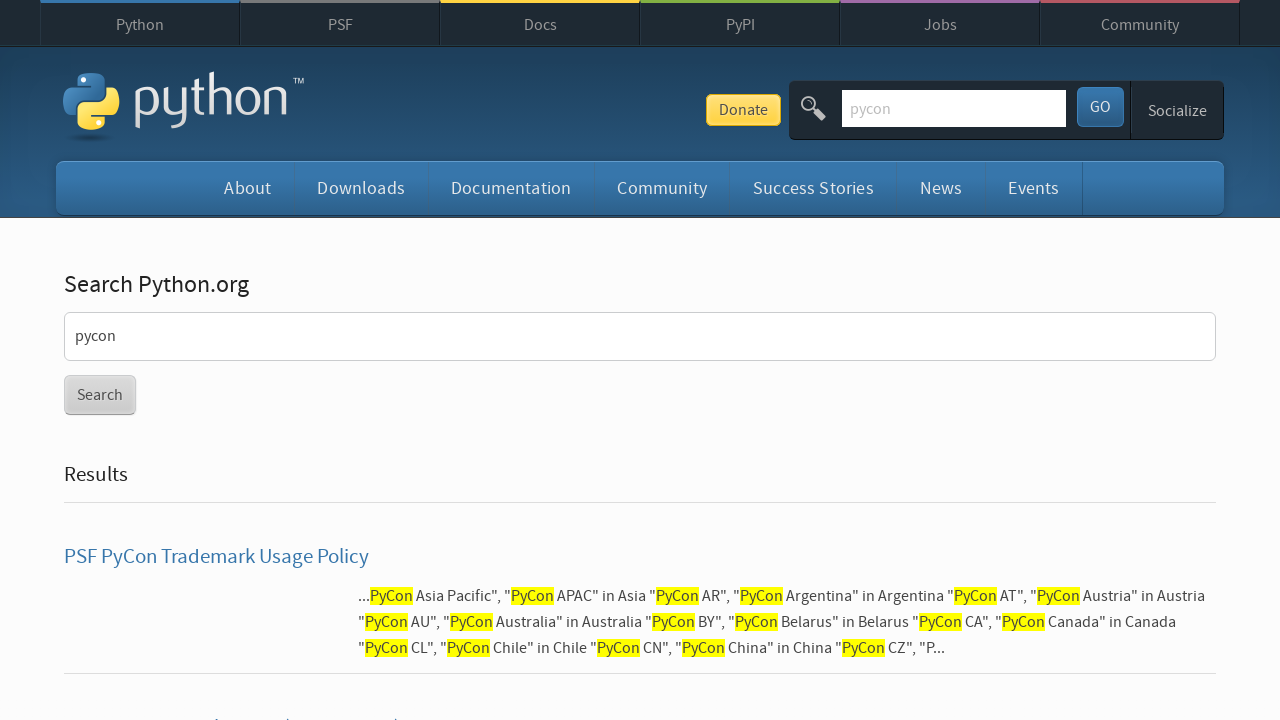

Verified search results were found (no 'No results found' message)
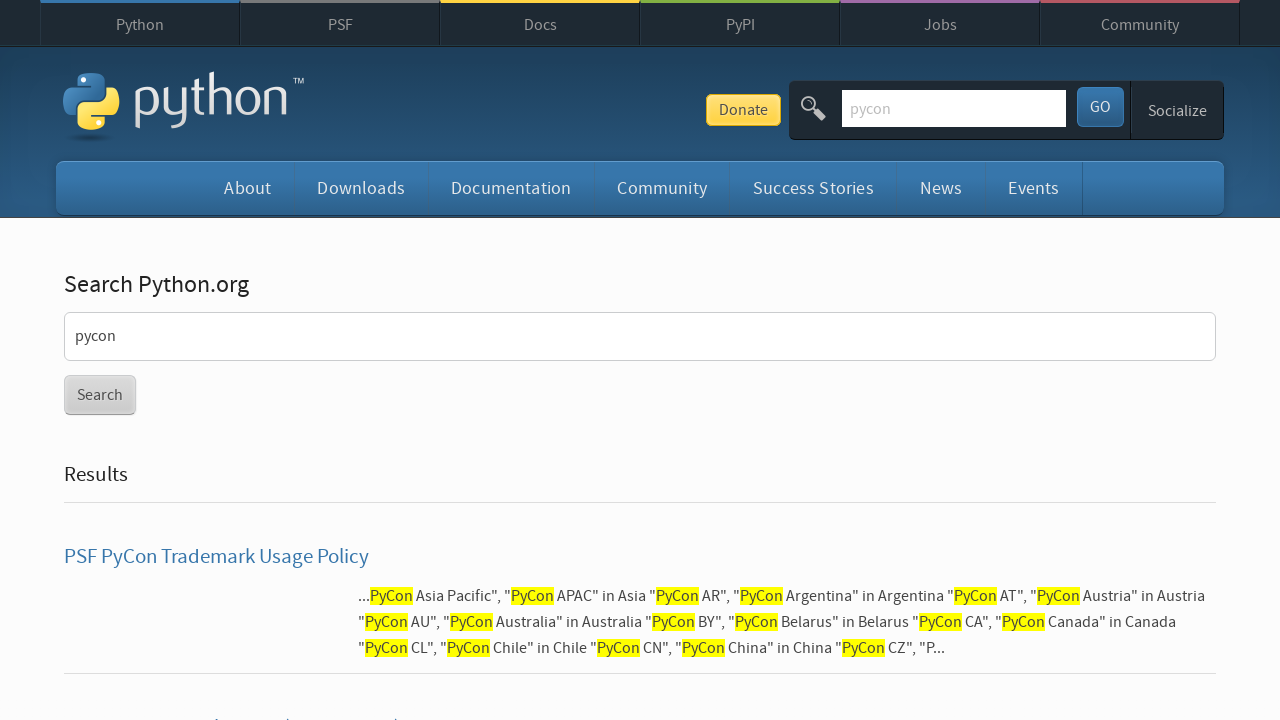

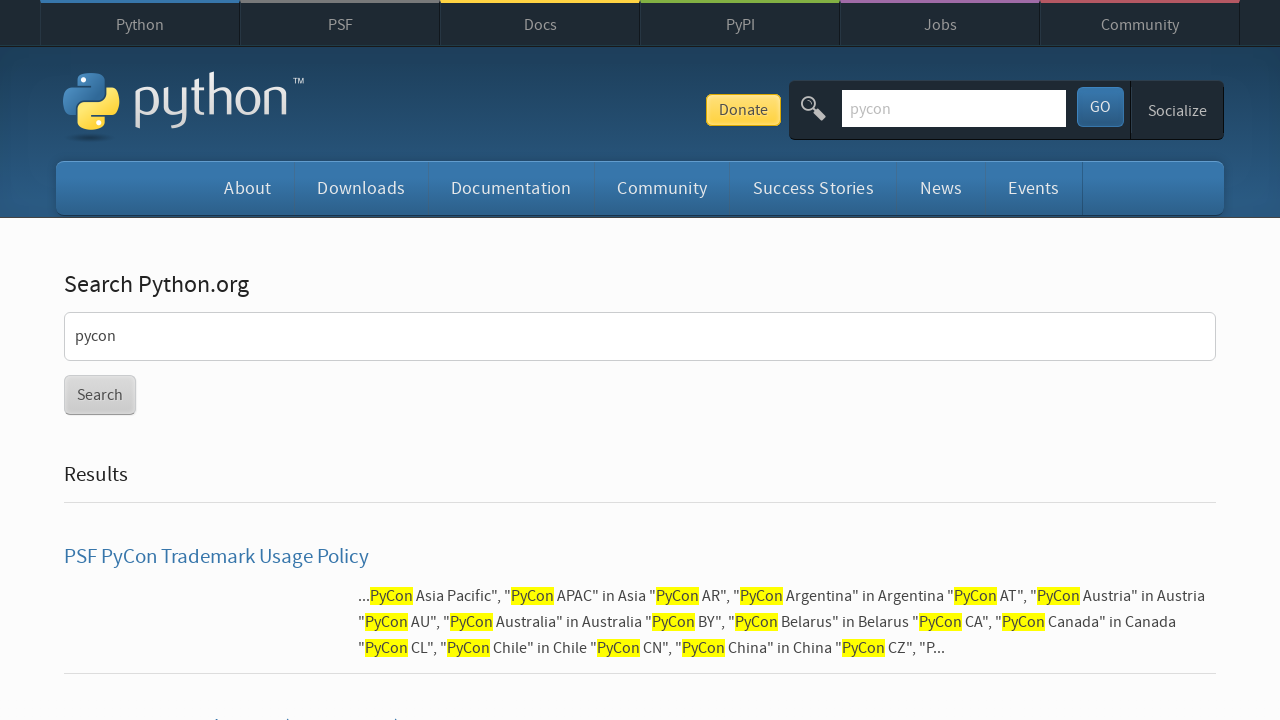